Tests the complete flight purchase flow by filling the form and verifying confirmation

Starting URL: https://blazedemo.com/purchase.php

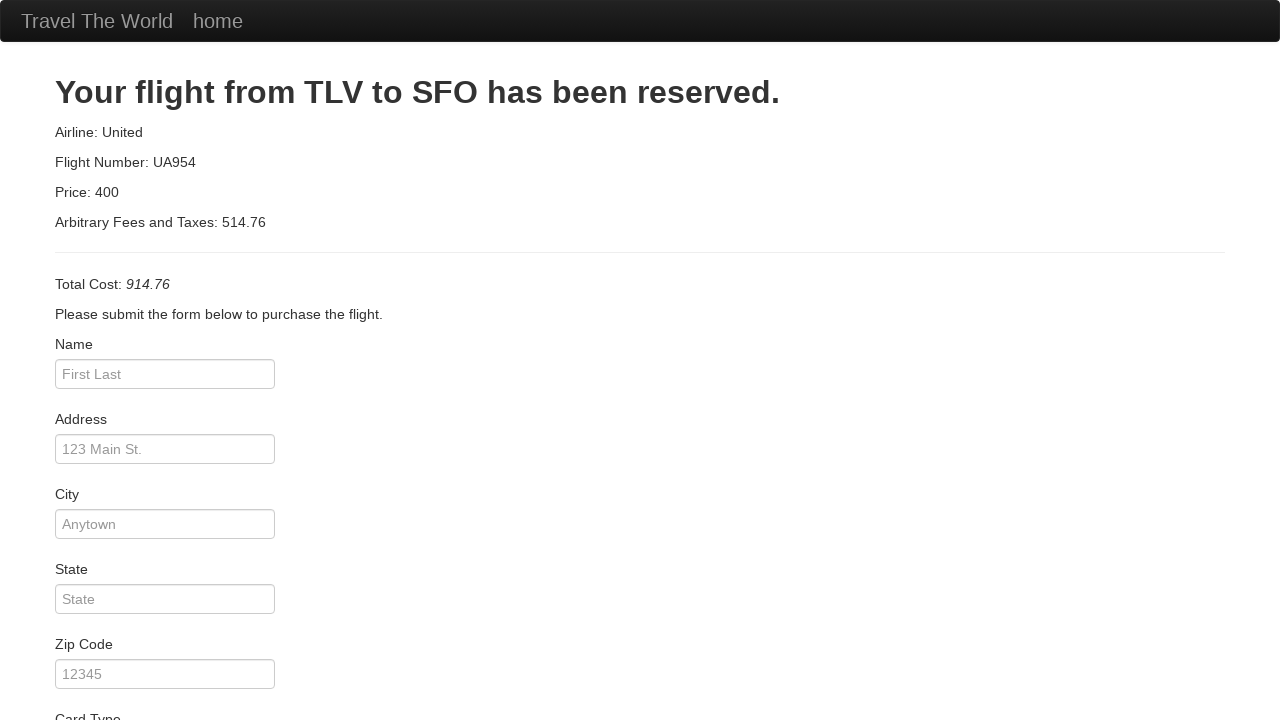

Filled customer name field with 'Sarah Mitchell' on #inputName
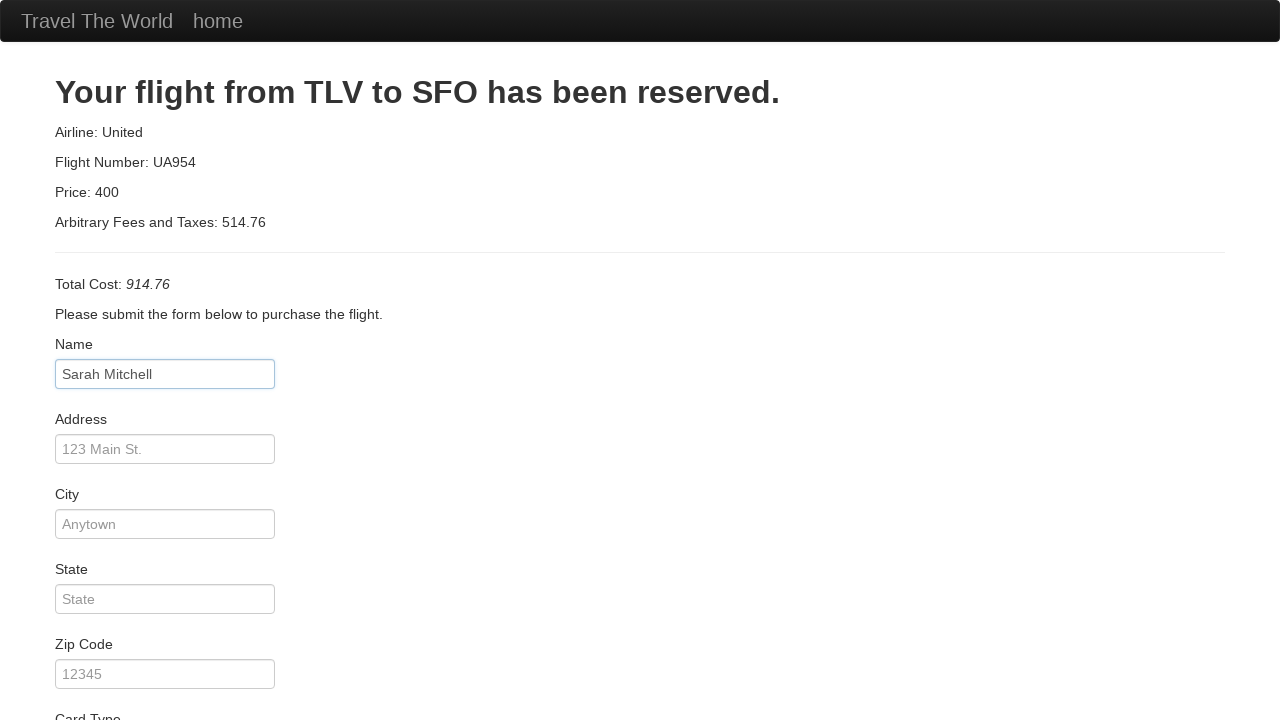

Filled address field with '789 Pine Street' on #address
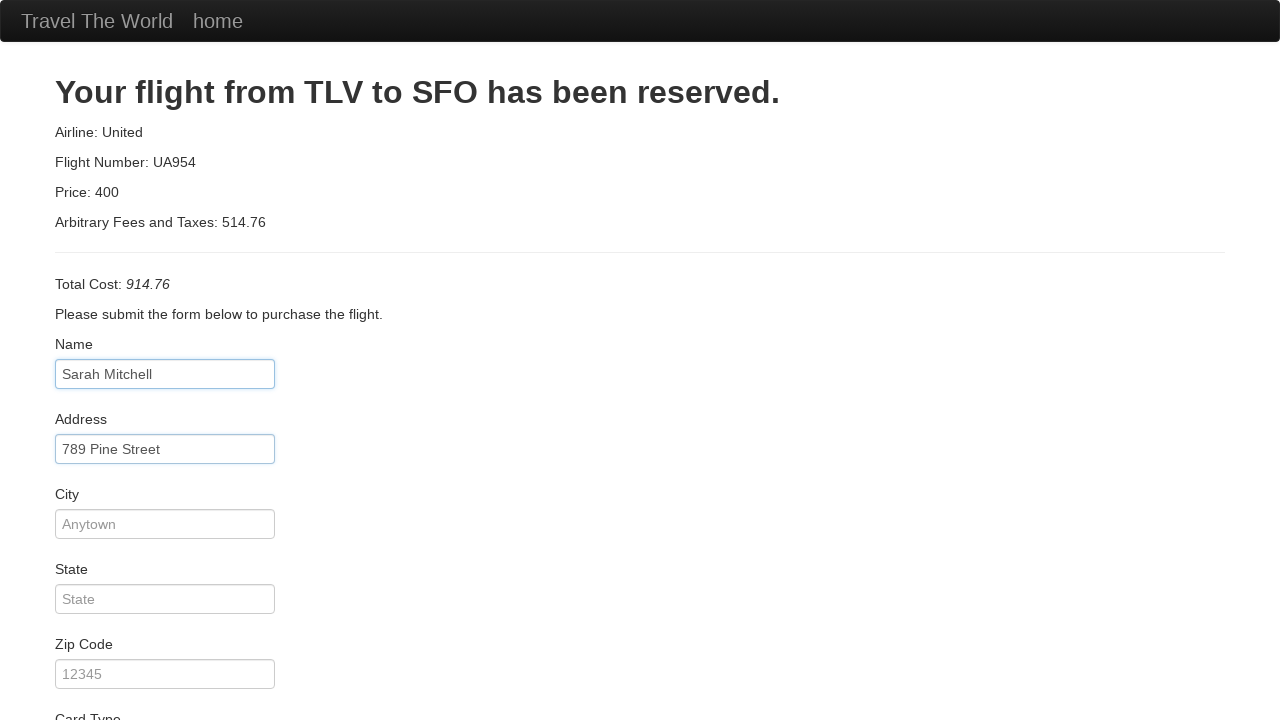

Filled city field with 'Denver' on #city
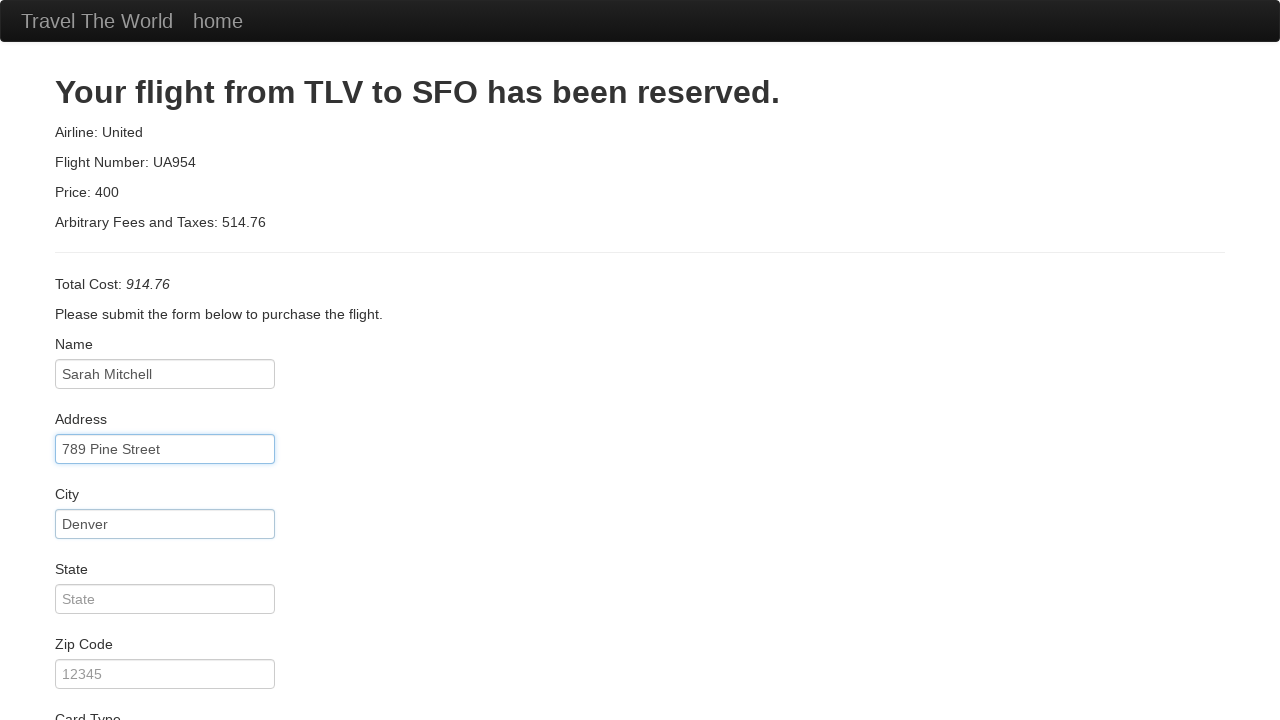

Filled state field with 'Colorado' on #state
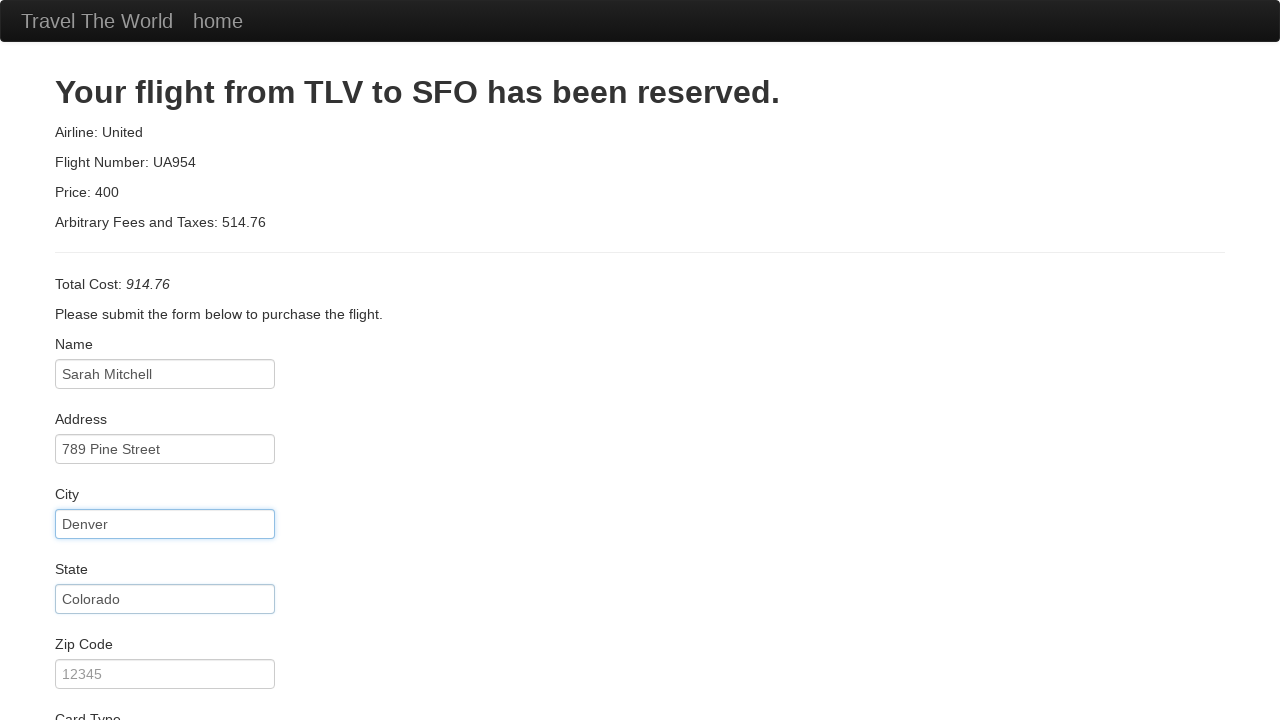

Filled zip code field with '80202' on #zipCode
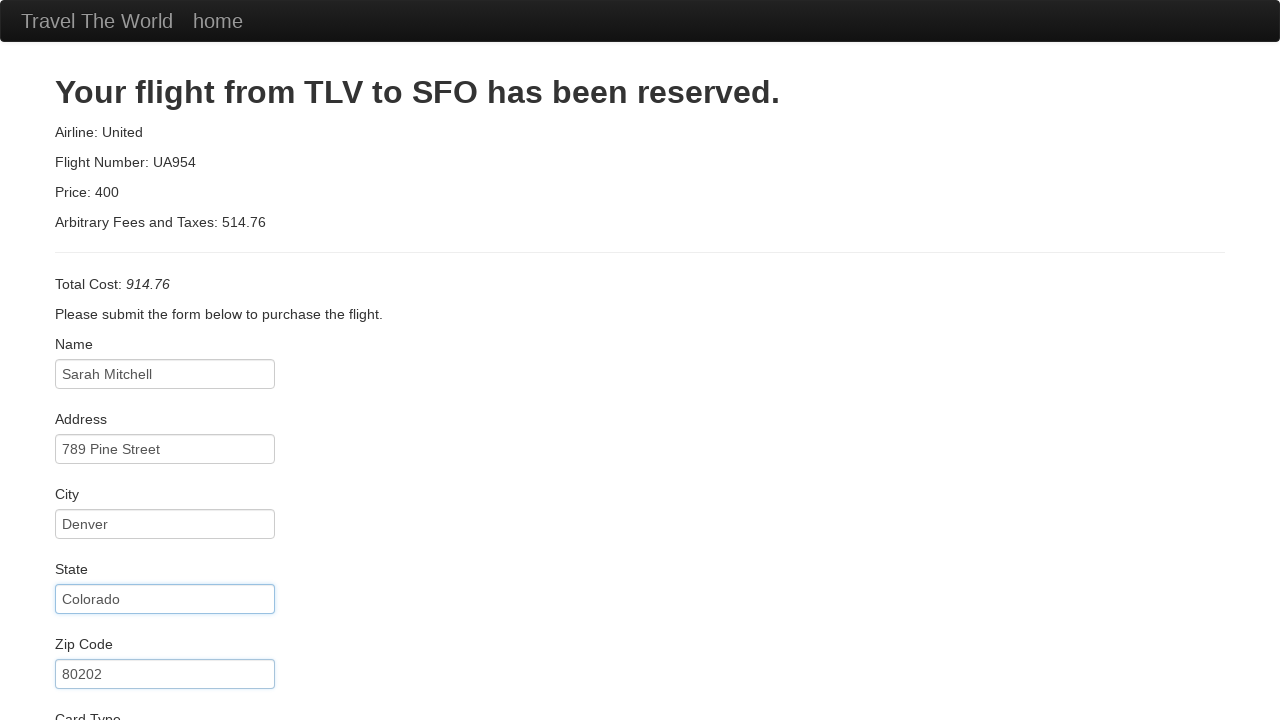

Filled credit card number field with '4111111111111111' on #creditCardNumber
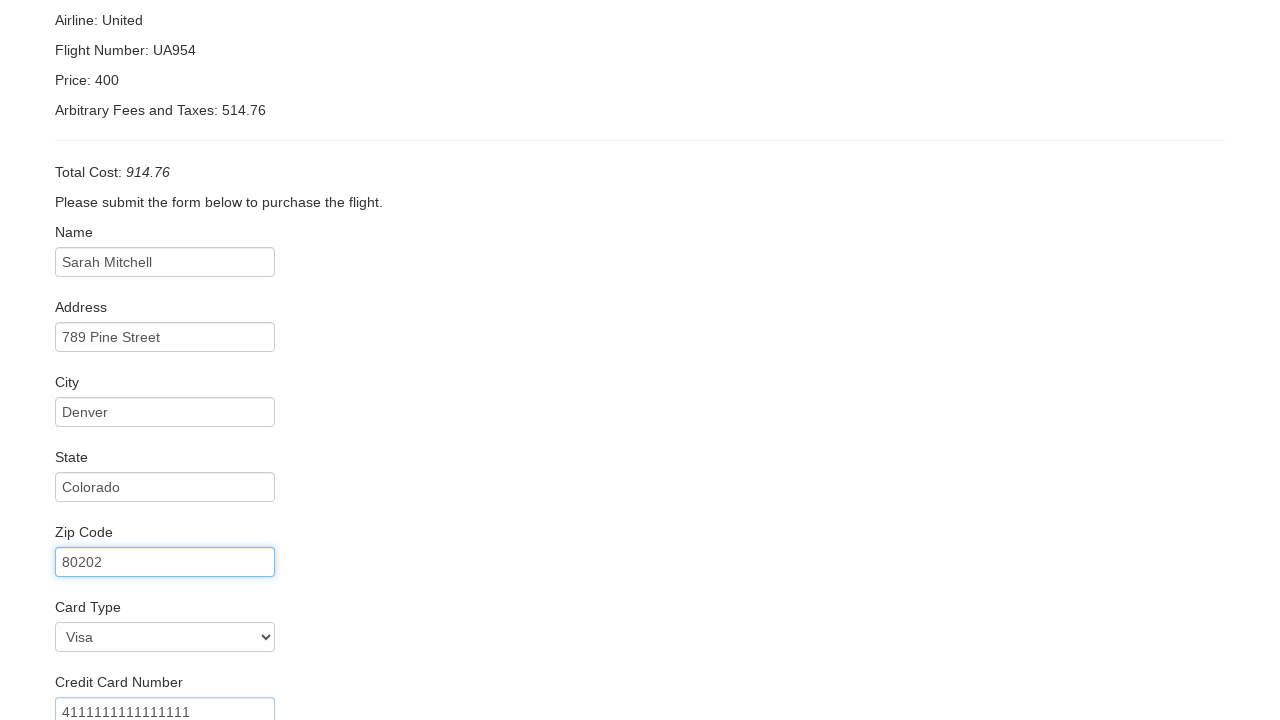

Filled credit card month field with '06' on #creditCardMonth
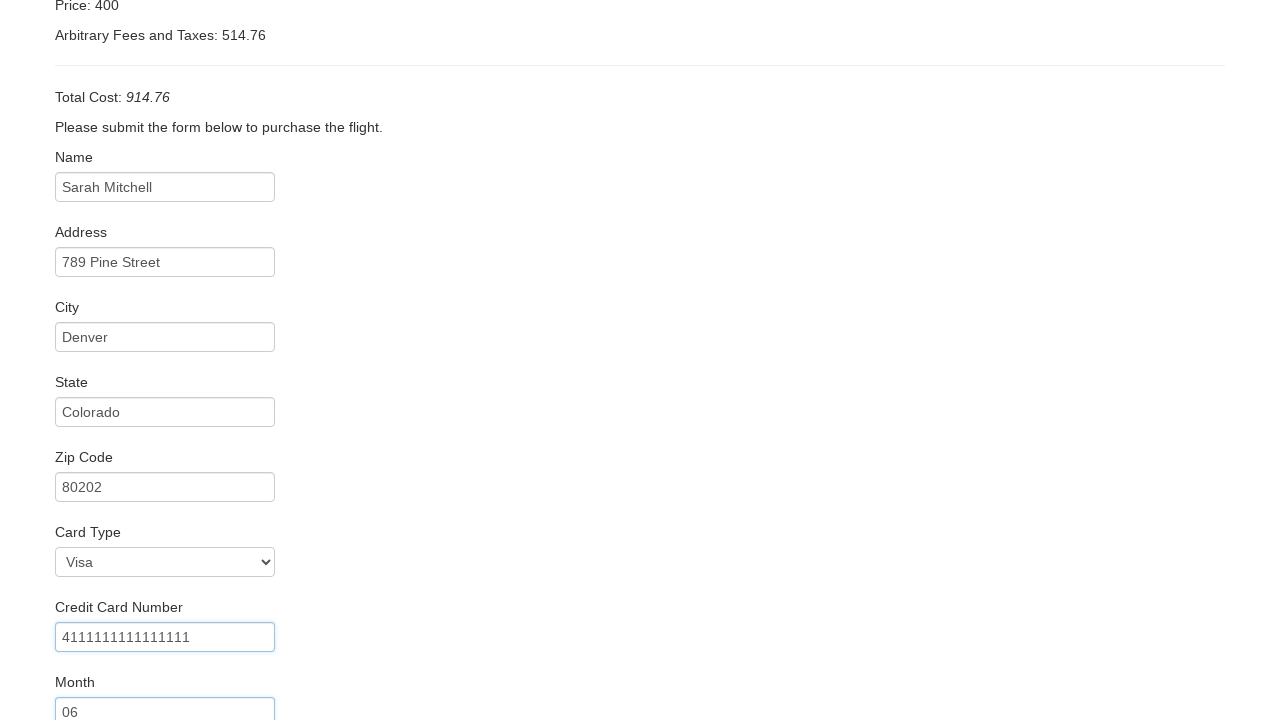

Filled credit card year field with '2027' on #creditCardYear
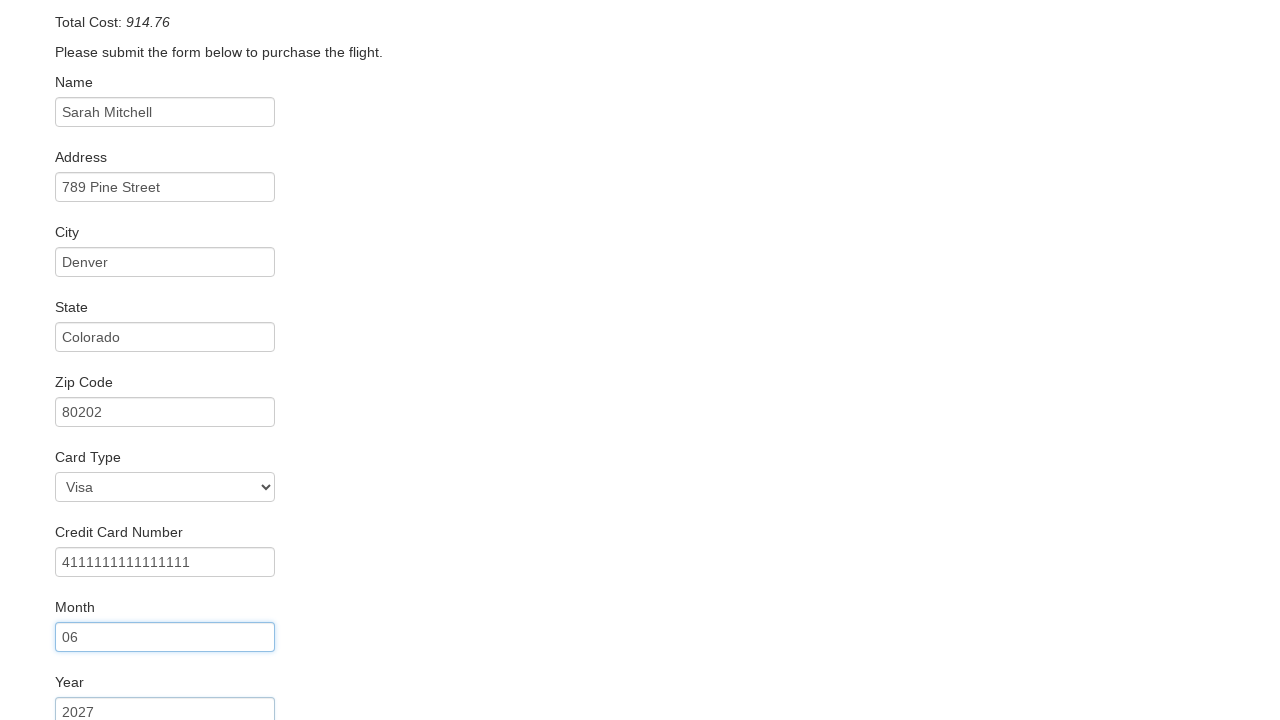

Filled name on card field with 'Sarah Mitchell' on #nameOnCard
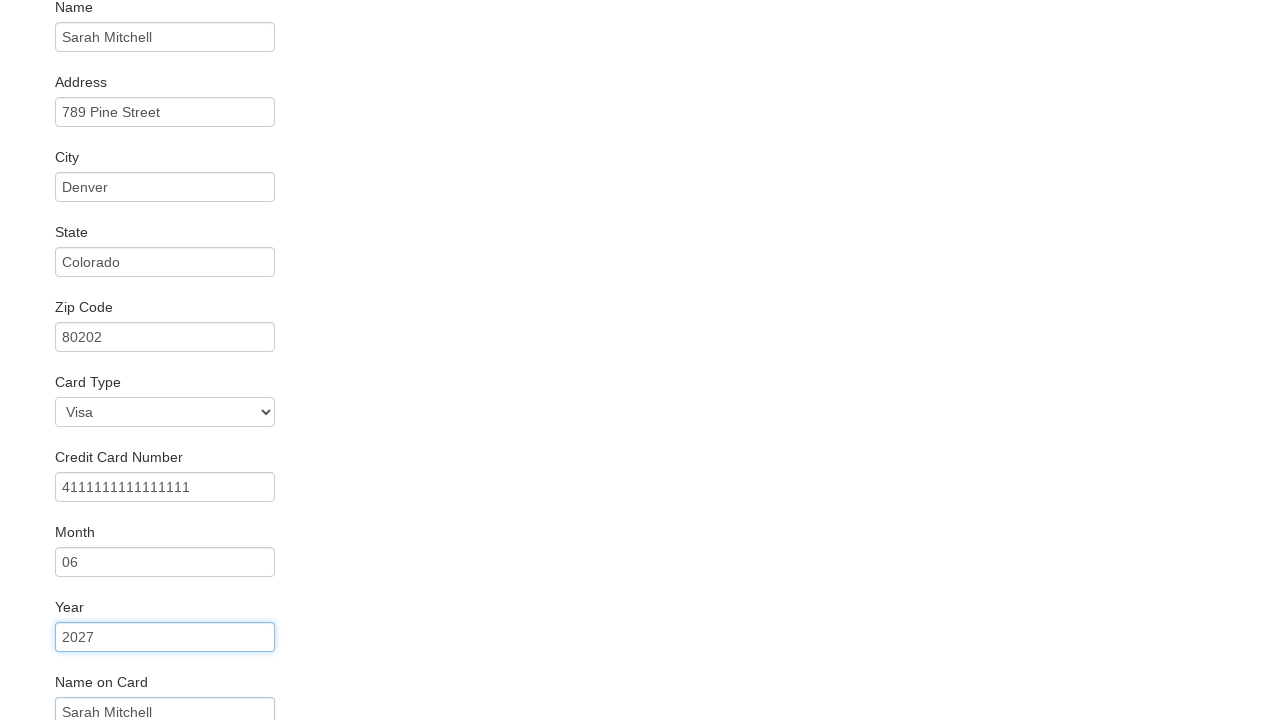

Clicked submit button to process flight purchase at (118, 685) on input[type='submit']
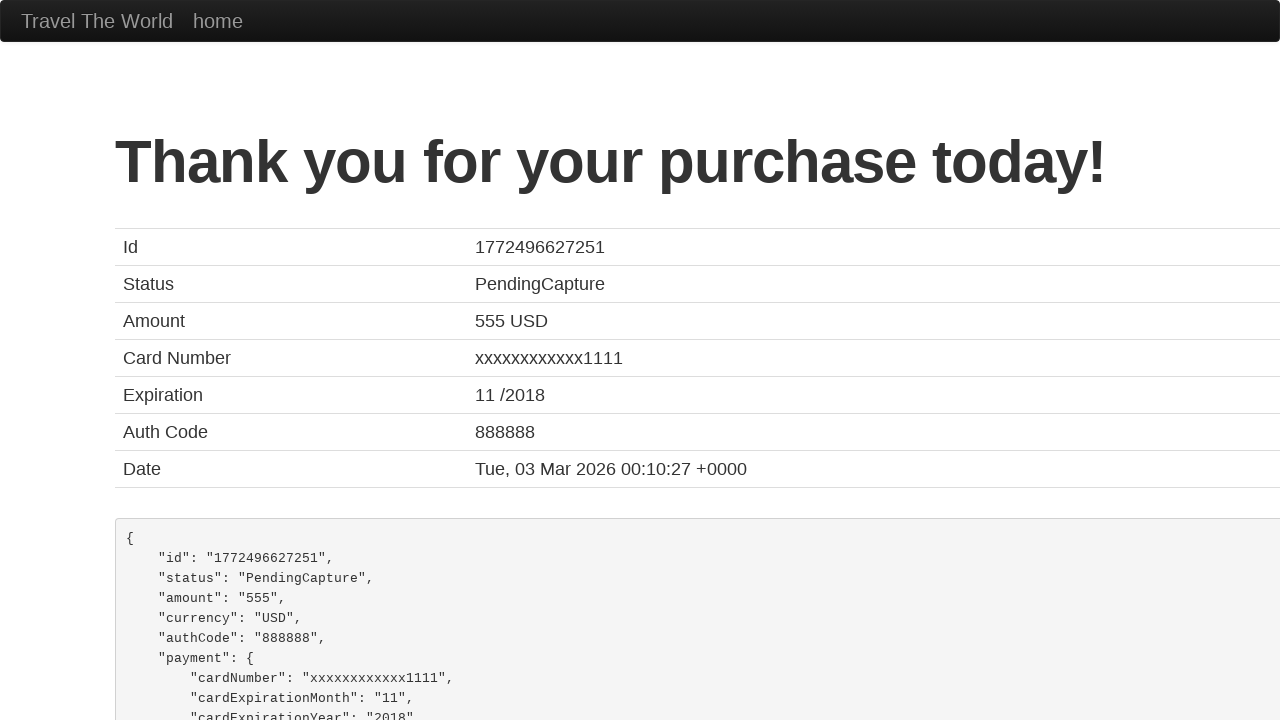

Verified confirmation page title contains 'Confirmation'
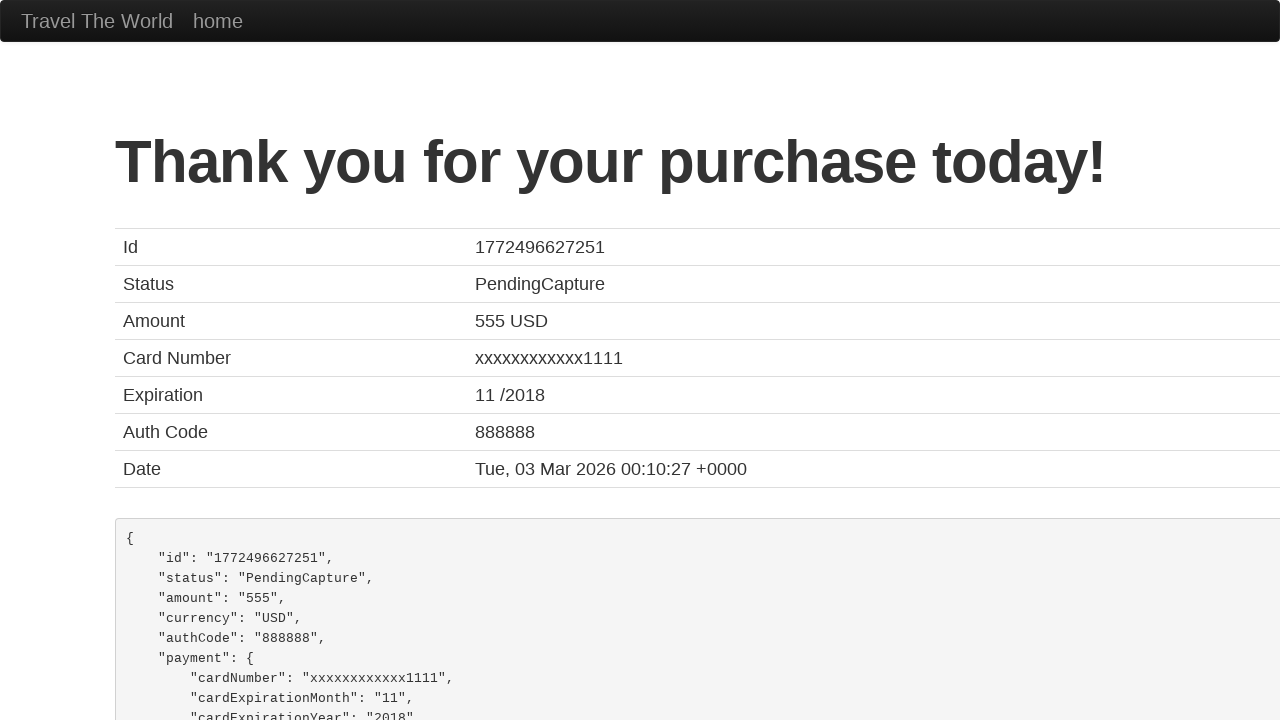

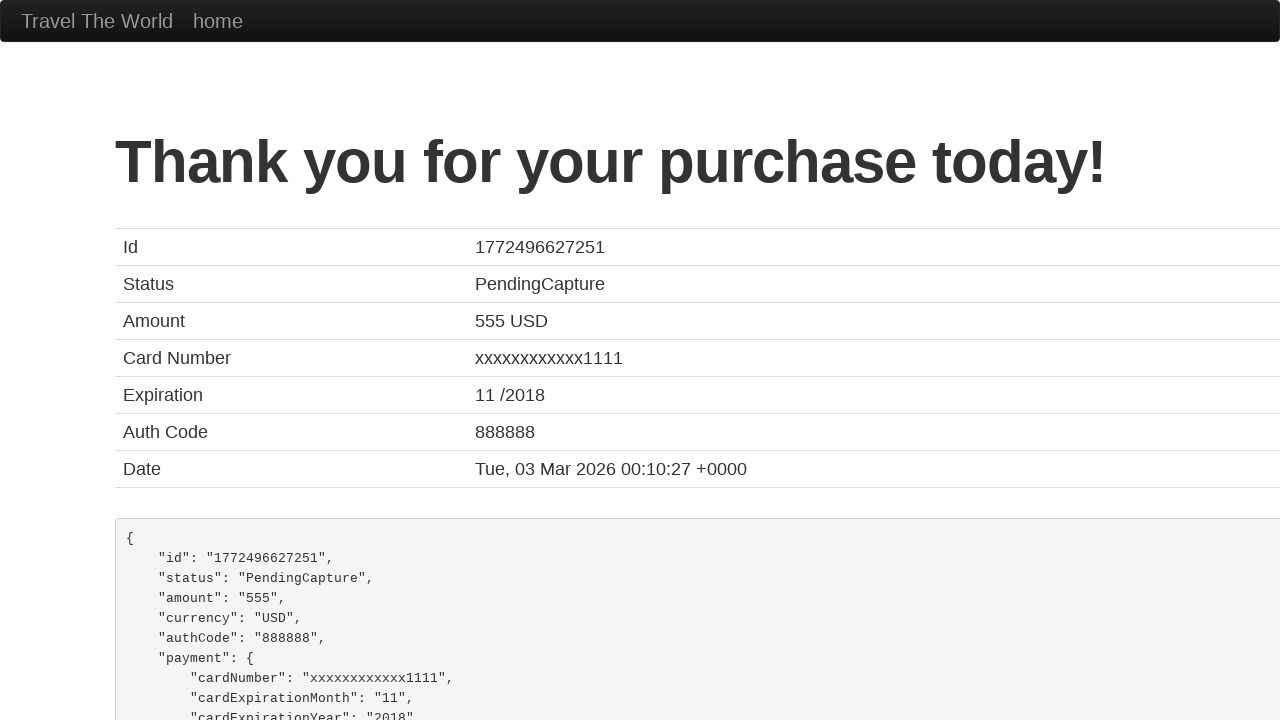